Tests HTML SweetAlert by clicking the preview button and then clicking OK button in the modal

Starting URL: https://sweetalert.js.org/

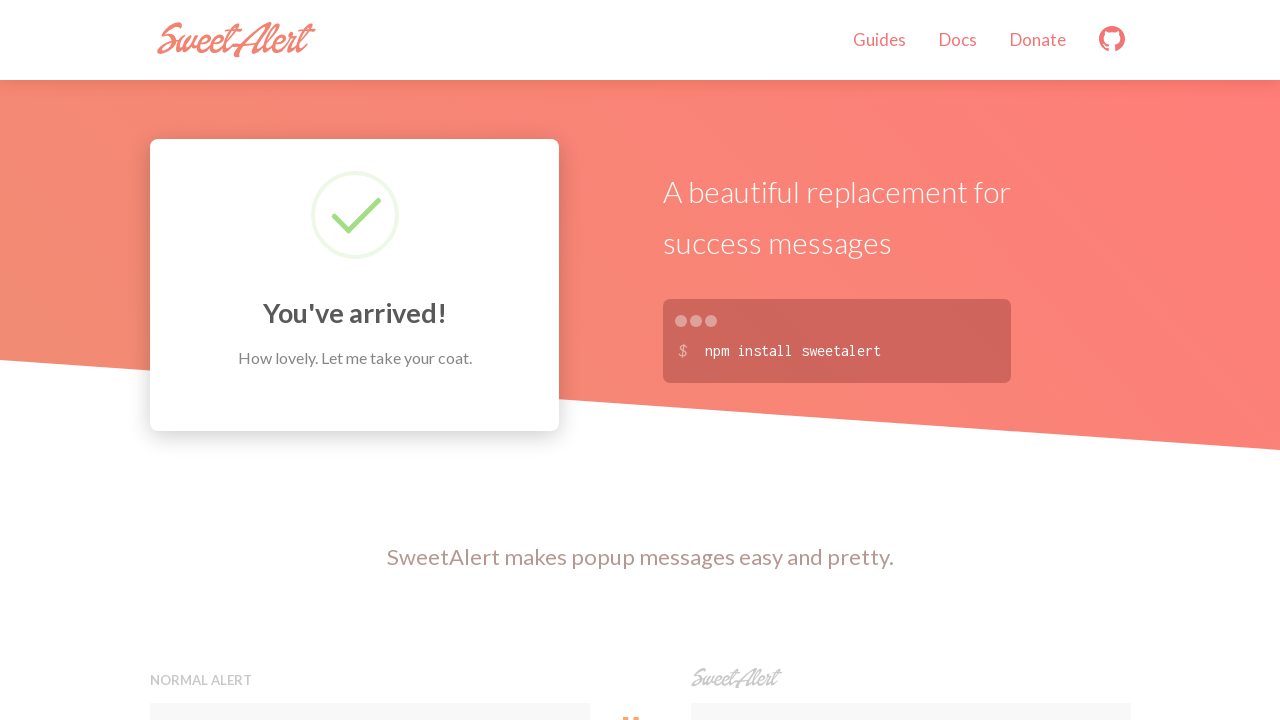

Clicked the preview button to open SweetAlert modal at (910, 360) on xpath=/html/body/div[2]/div/div[3]/button
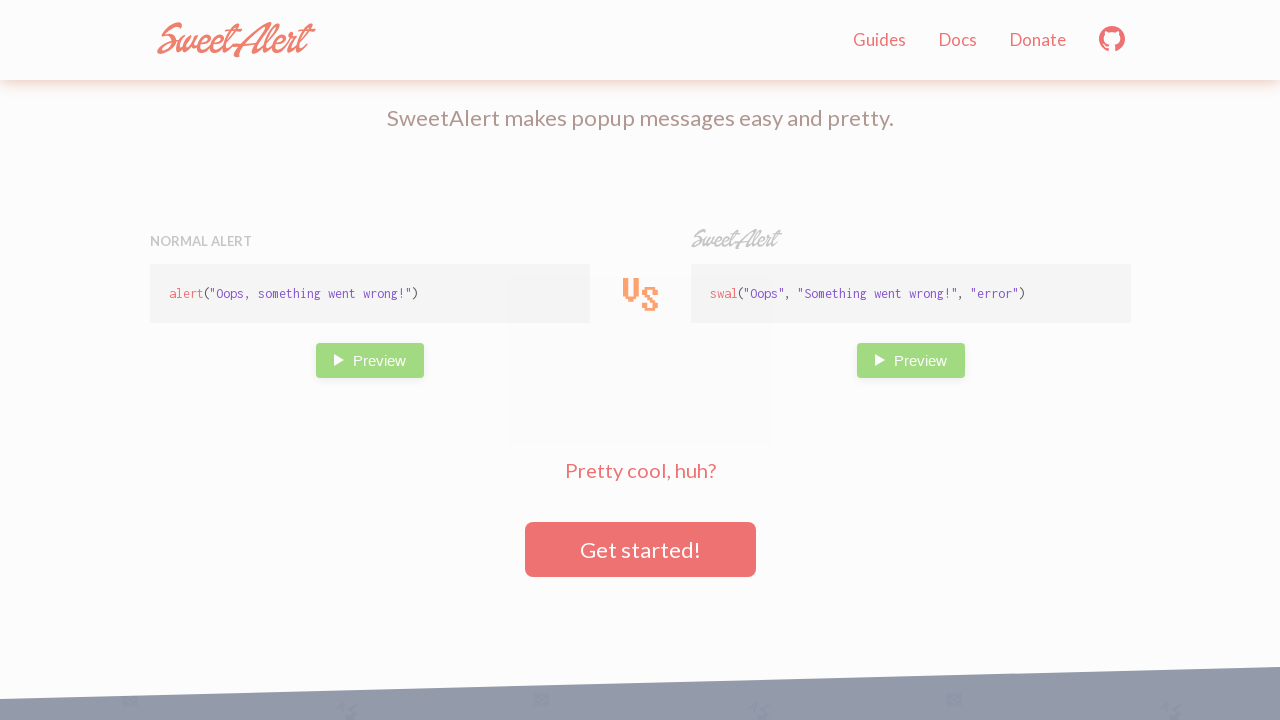

SweetAlert modal appeared with OK button visible
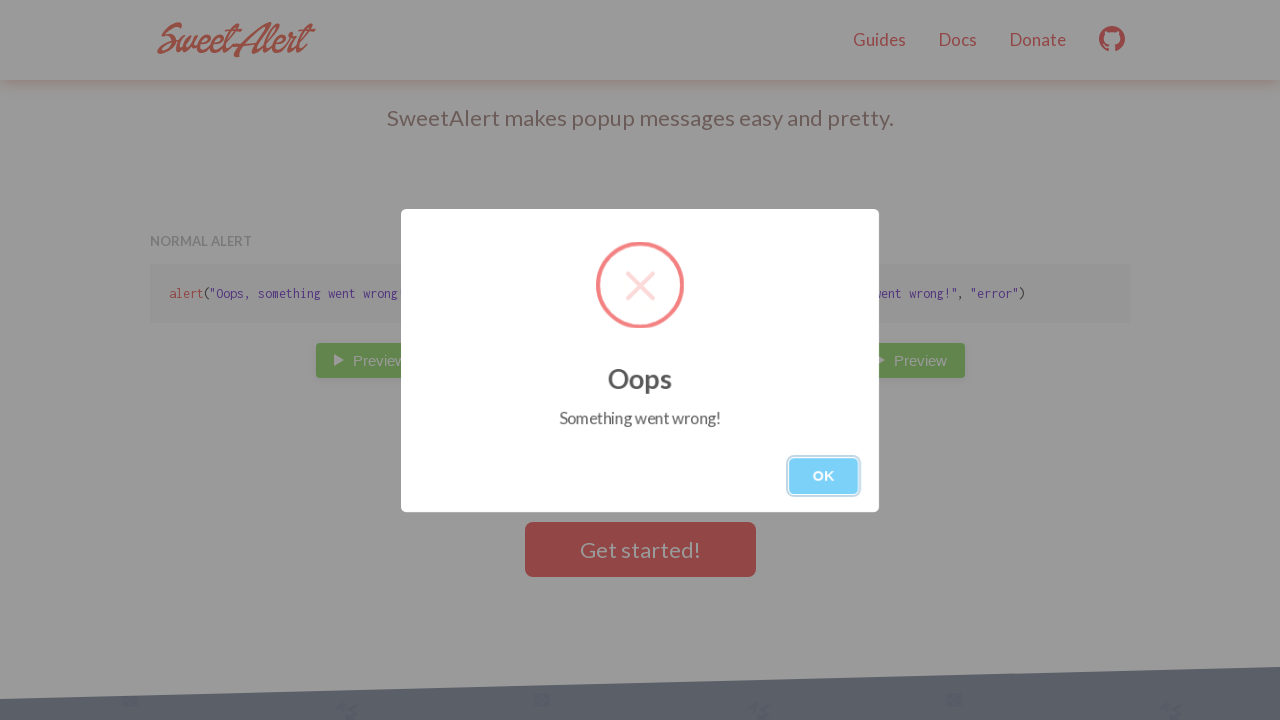

Clicked OK button to close the SweetAlert modal at (824, 476) on xpath=//button[.='OK']
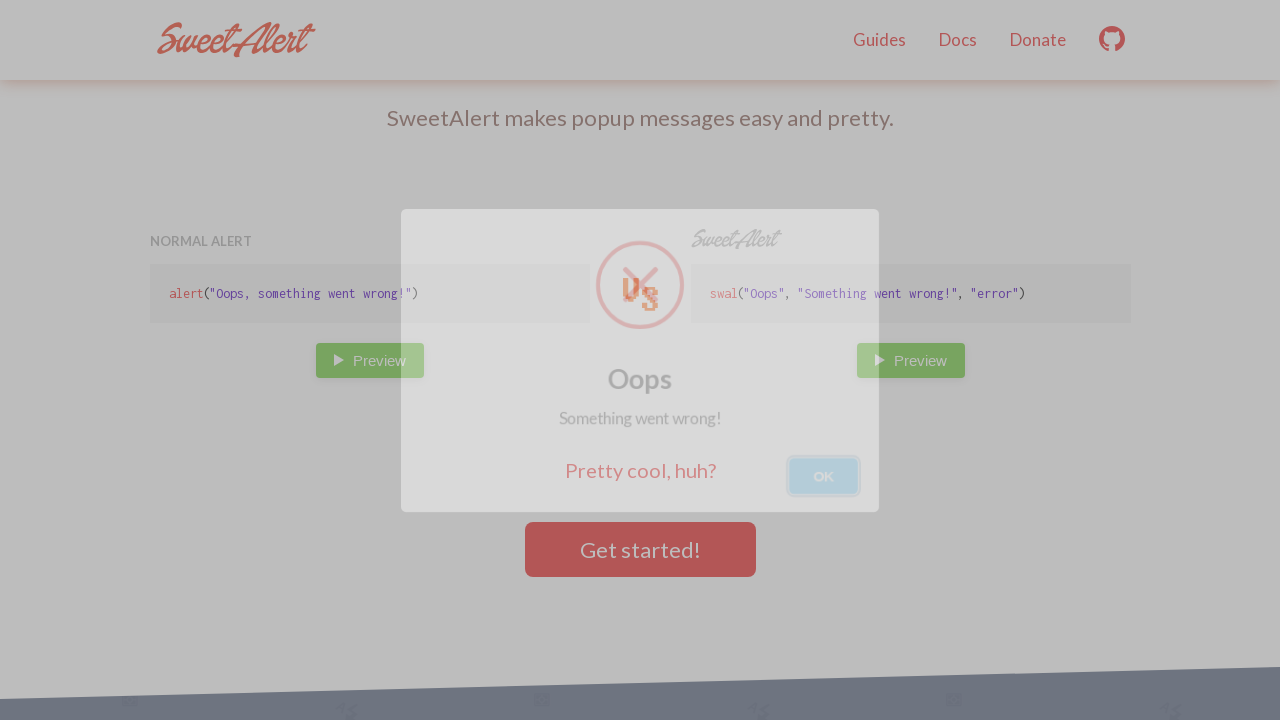

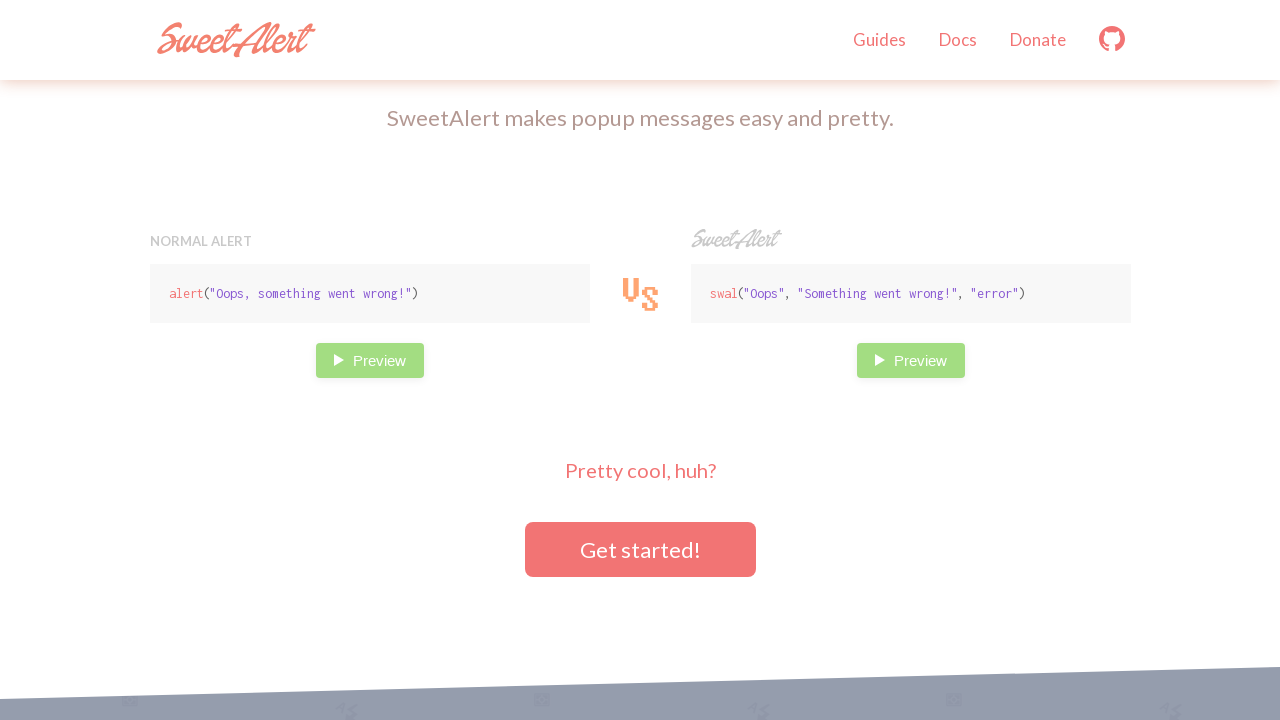